Tests checkbox functionality by clicking a button to reset checkboxes, then iterating through all checkboxes and clicking any that are unchecked to check them all.

Starting URL: https://www.w3.org/TR/2019/NOTE-wai-aria-practices-1.1-20190814/examples/checkbox/checkbox-1/checkbox-1.html

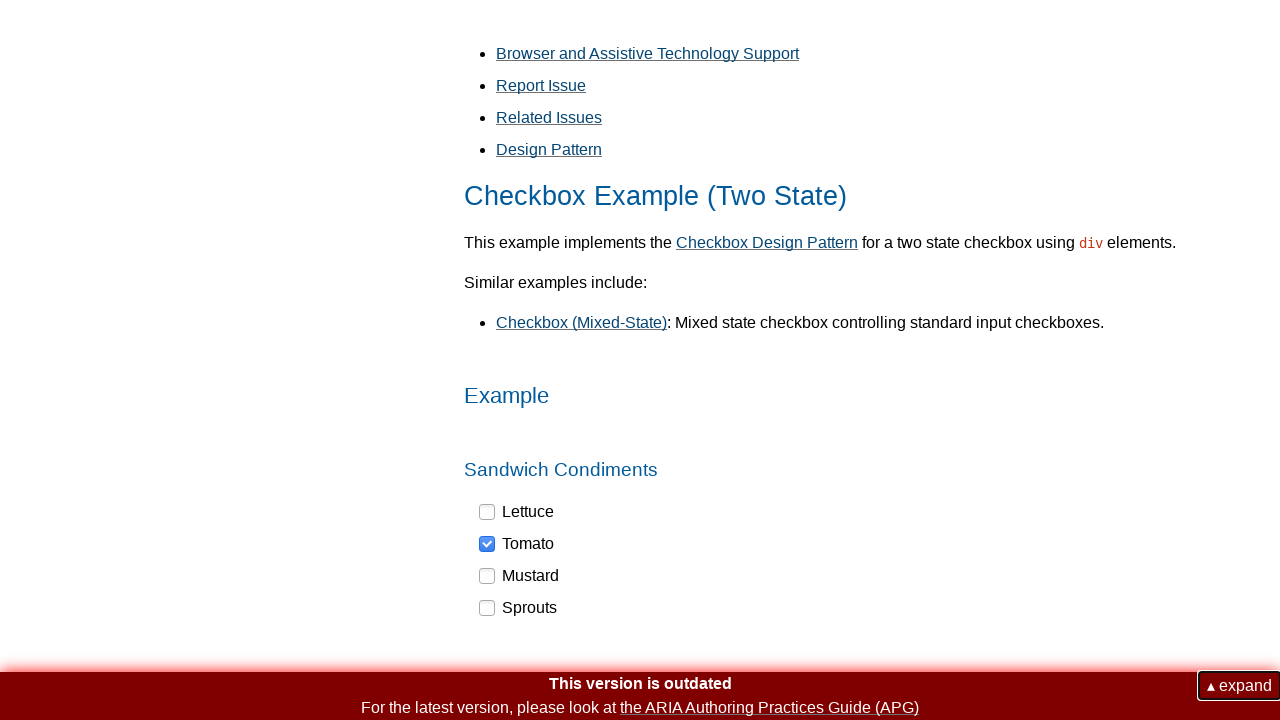

Navigated to checkbox example page
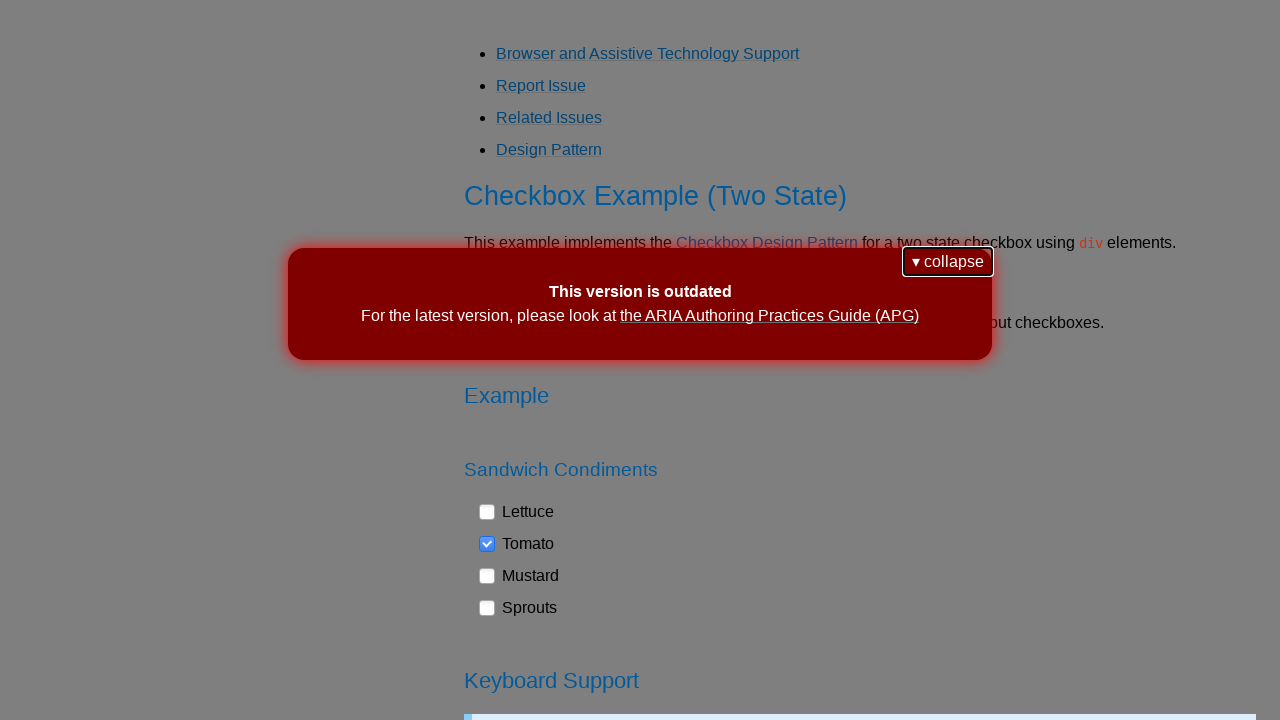

Clicked reset button at (948, 262) on xpath=//button
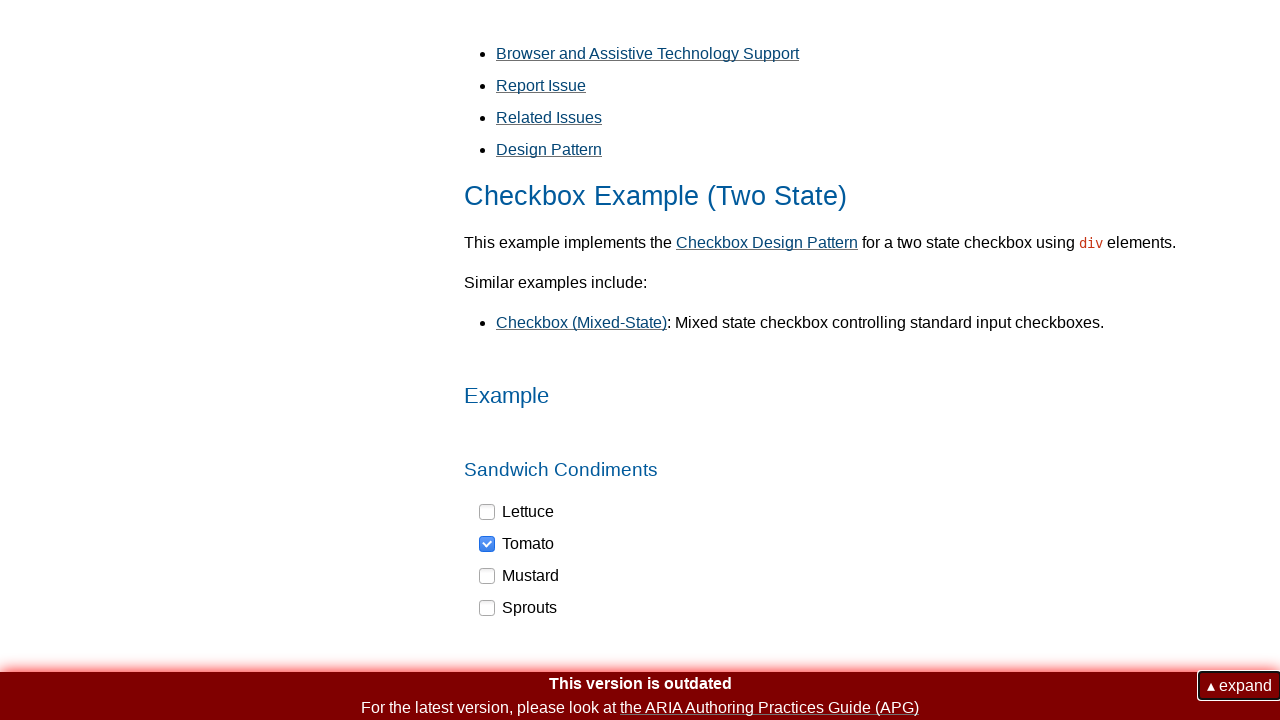

Located all checkbox elements
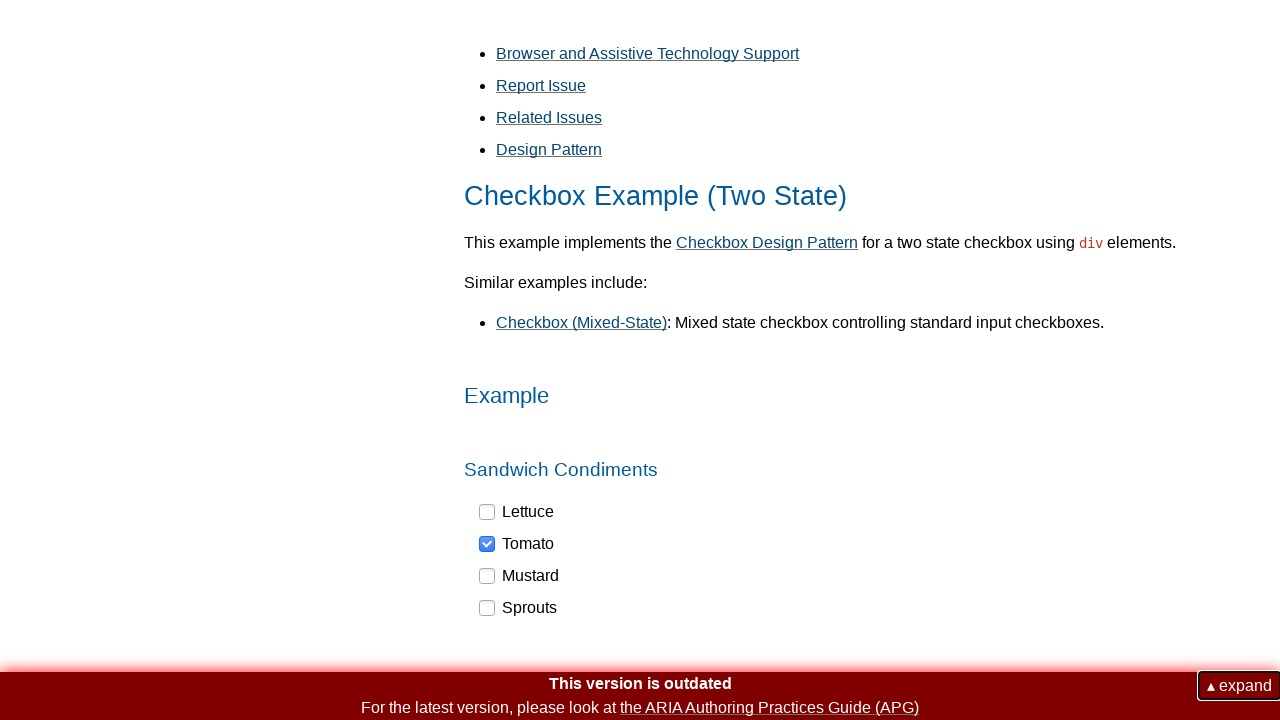

Selected first checkbox element
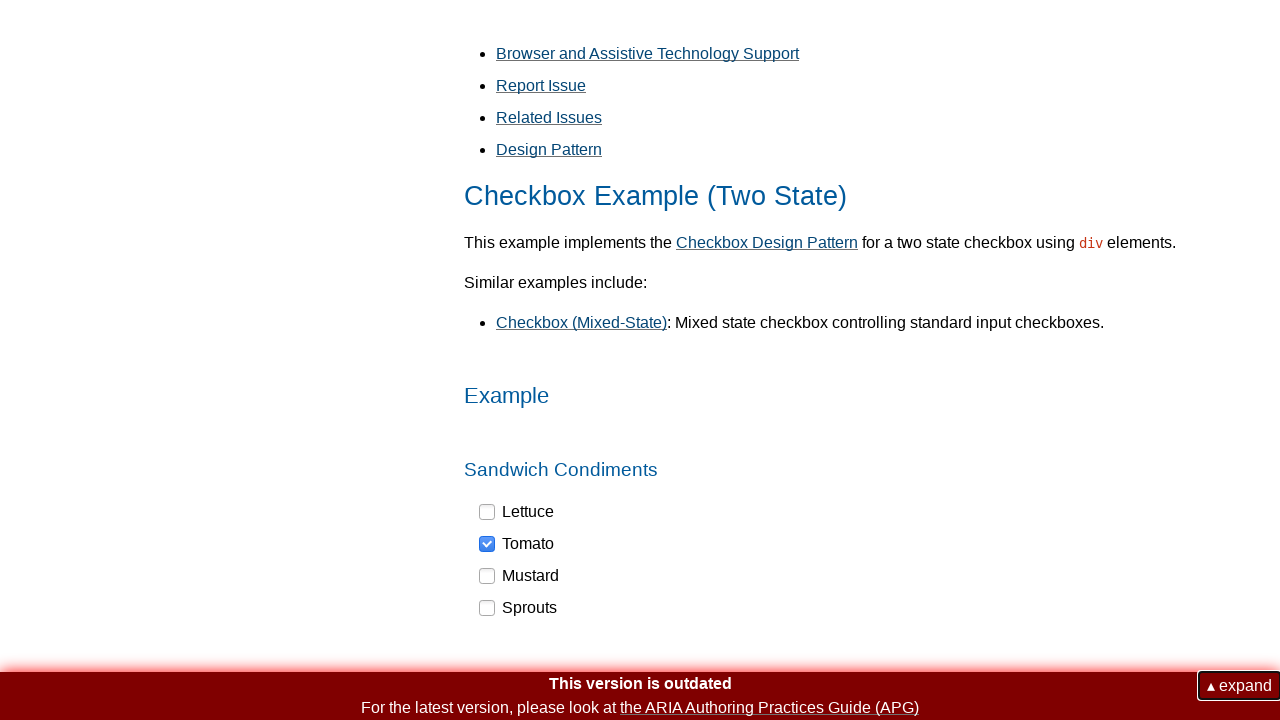

Retrieved aria-checked attribute: false
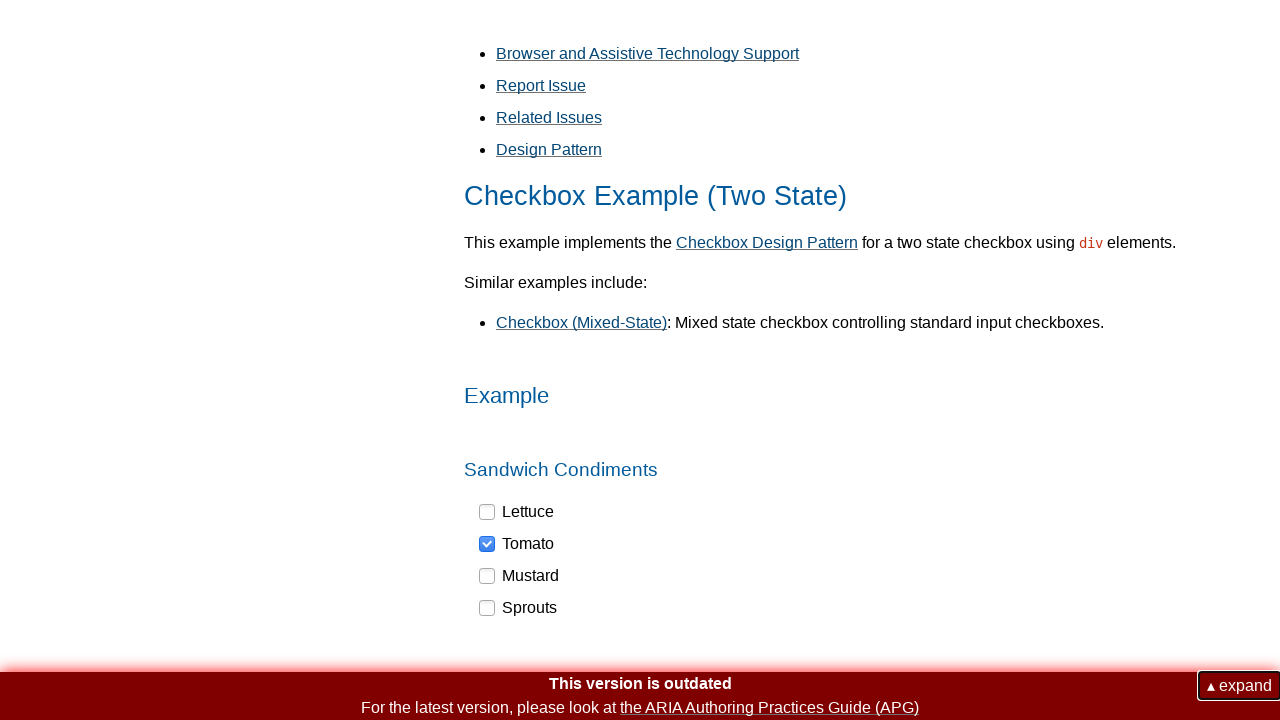

Found 4 total checkboxes
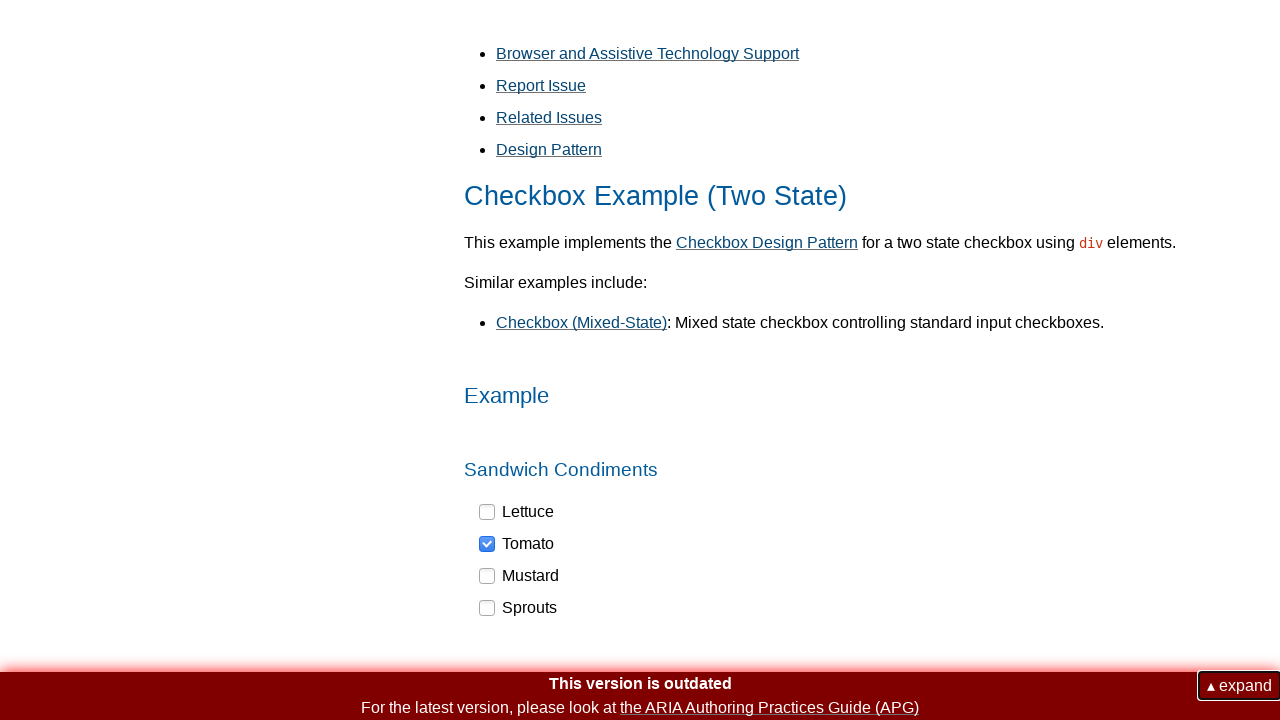

Selected checkbox 1 of 4
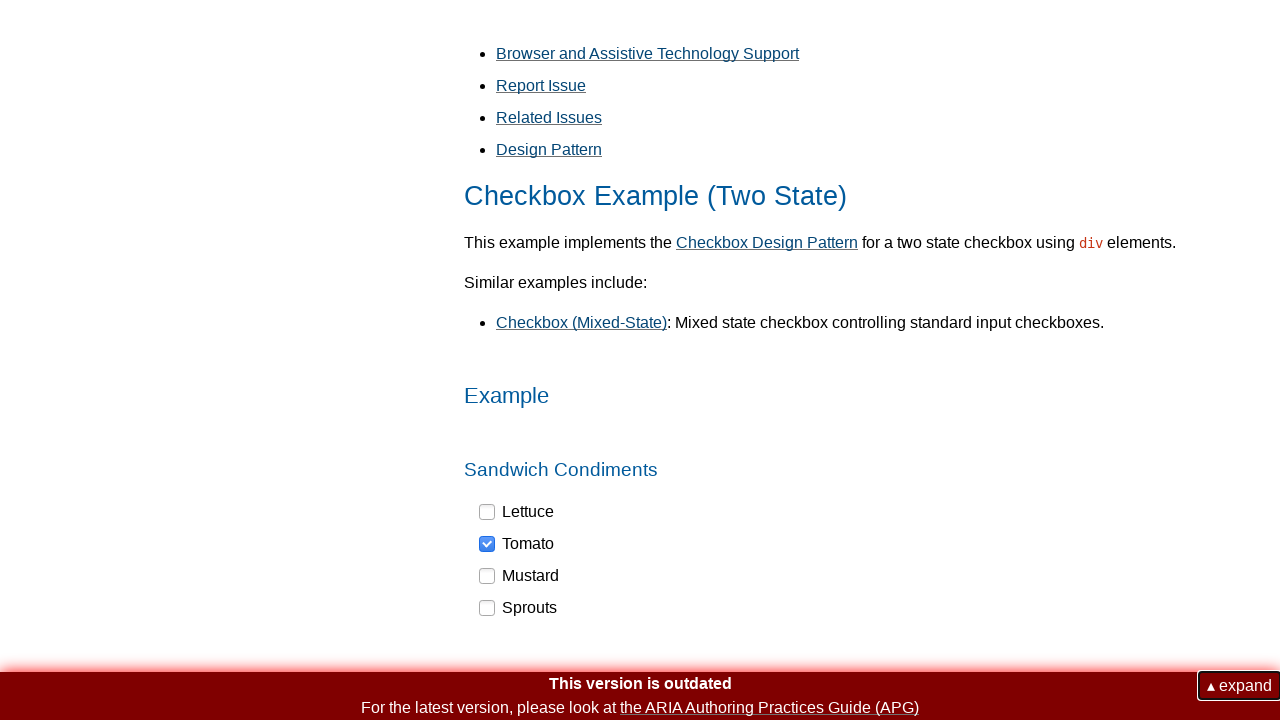

Checkbox 1 is unchecked, clicking to check it
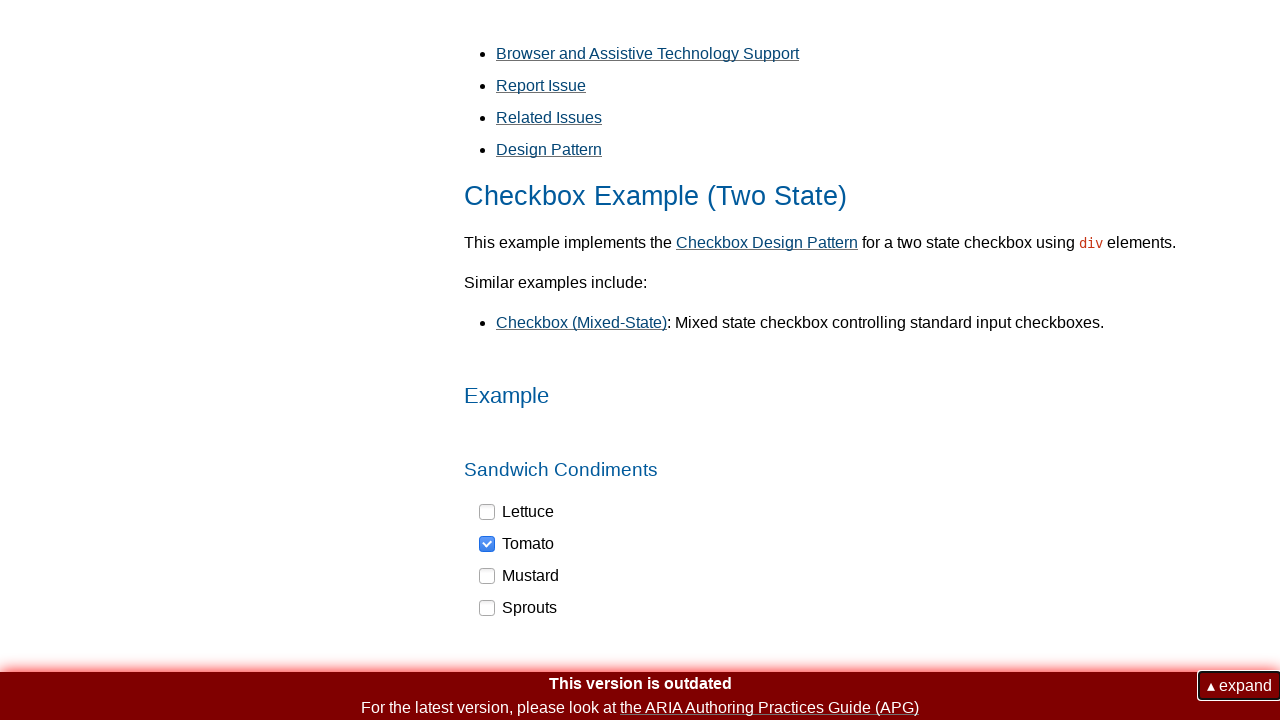

Clicked checkbox 1 at (517, 512) on xpath=//div[@role='checkbox'] >> nth=0
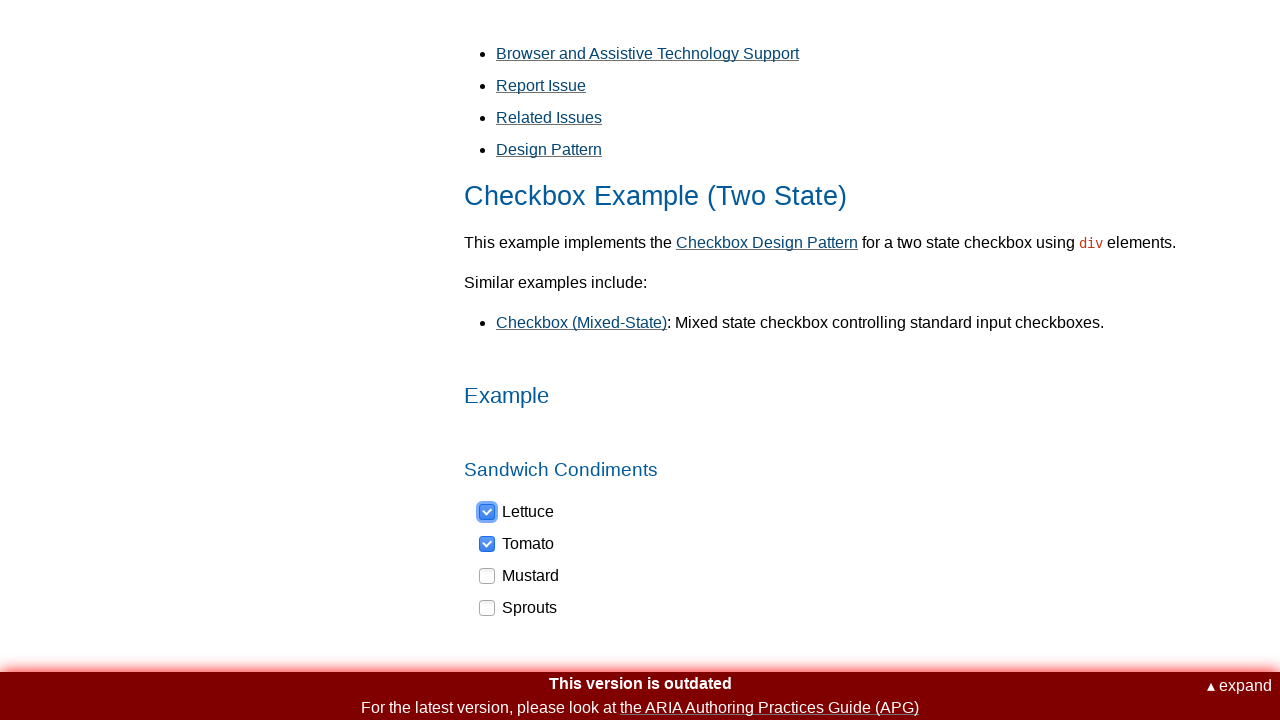

Selected checkbox 2 of 4
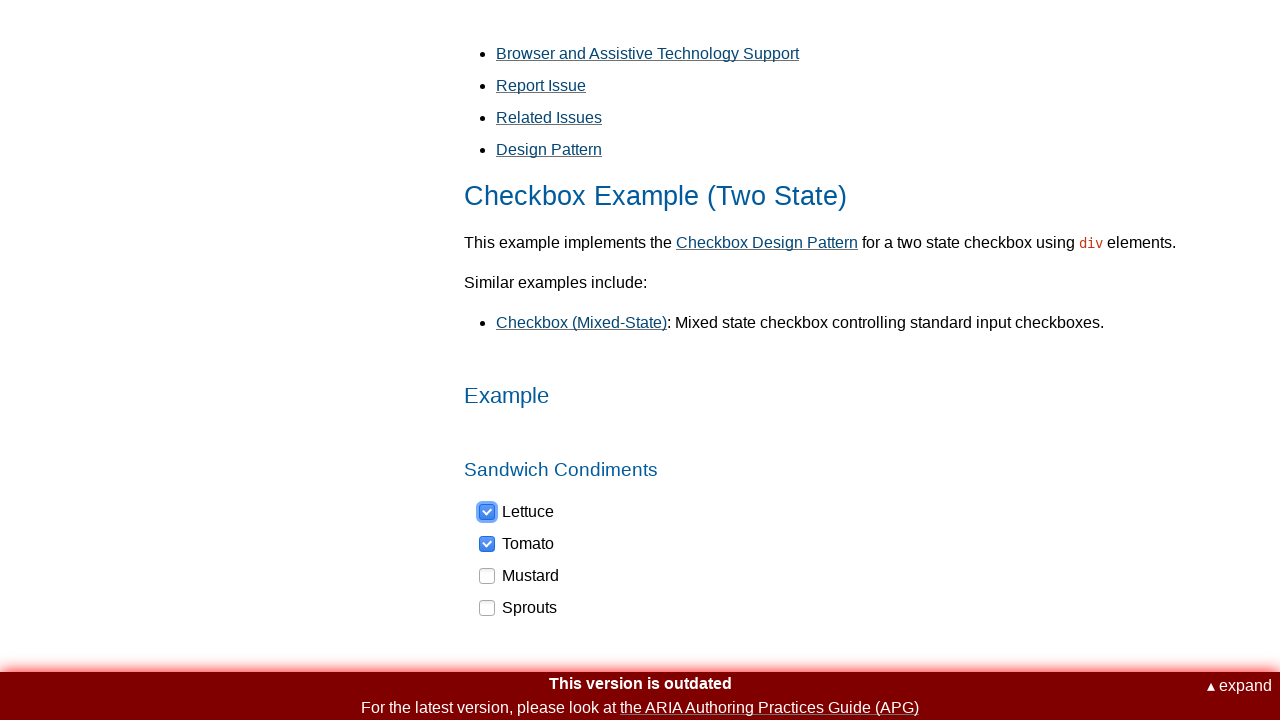

Checkbox 2 is already checked, skipping
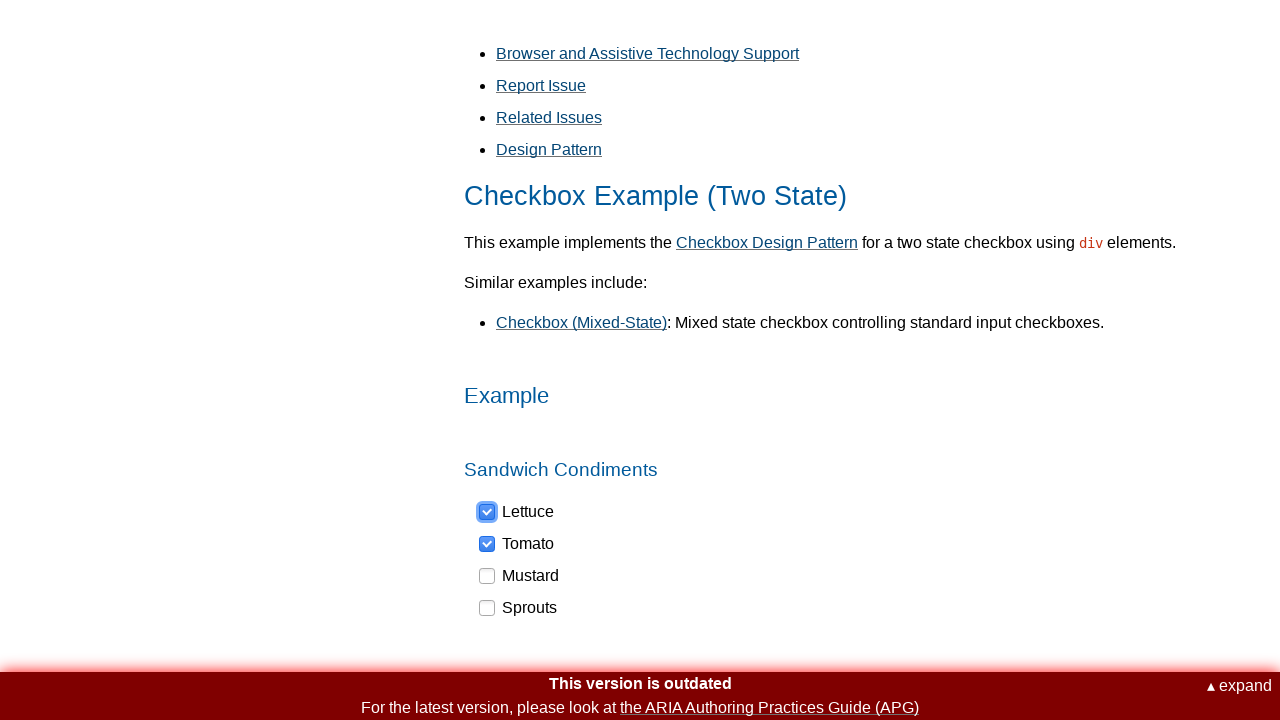

Selected checkbox 3 of 4
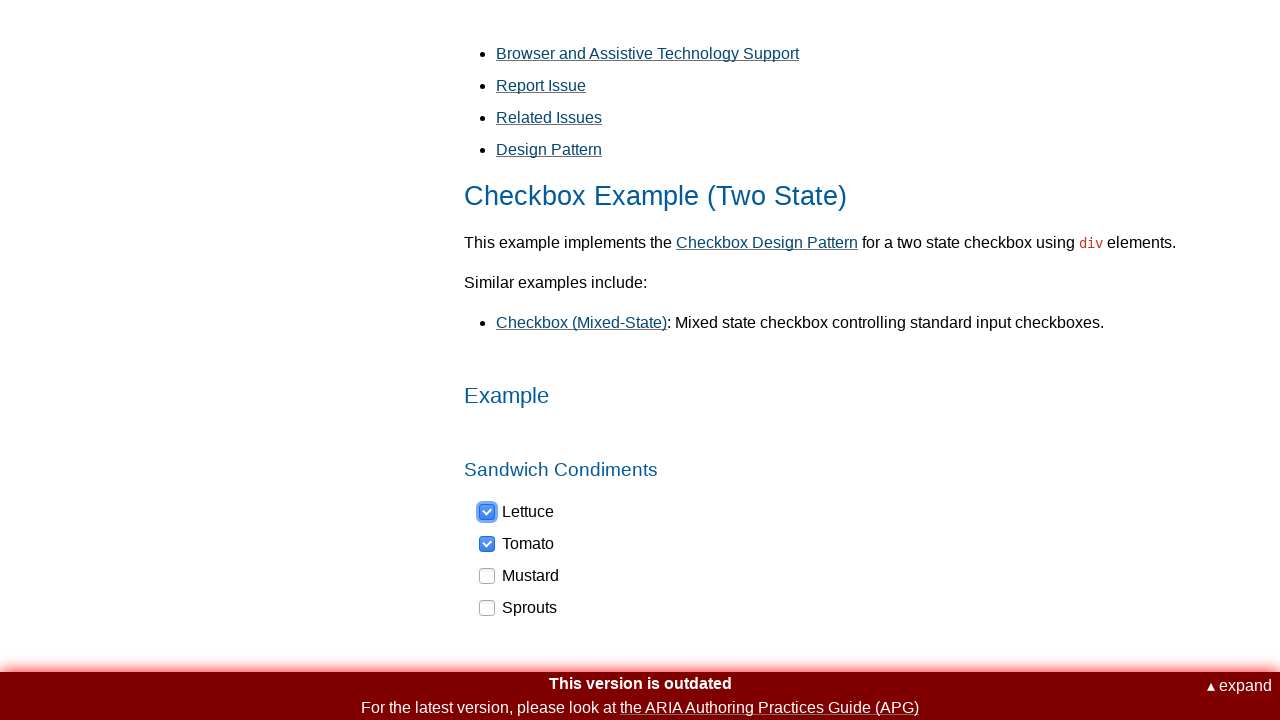

Checkbox 3 is unchecked, clicking to check it
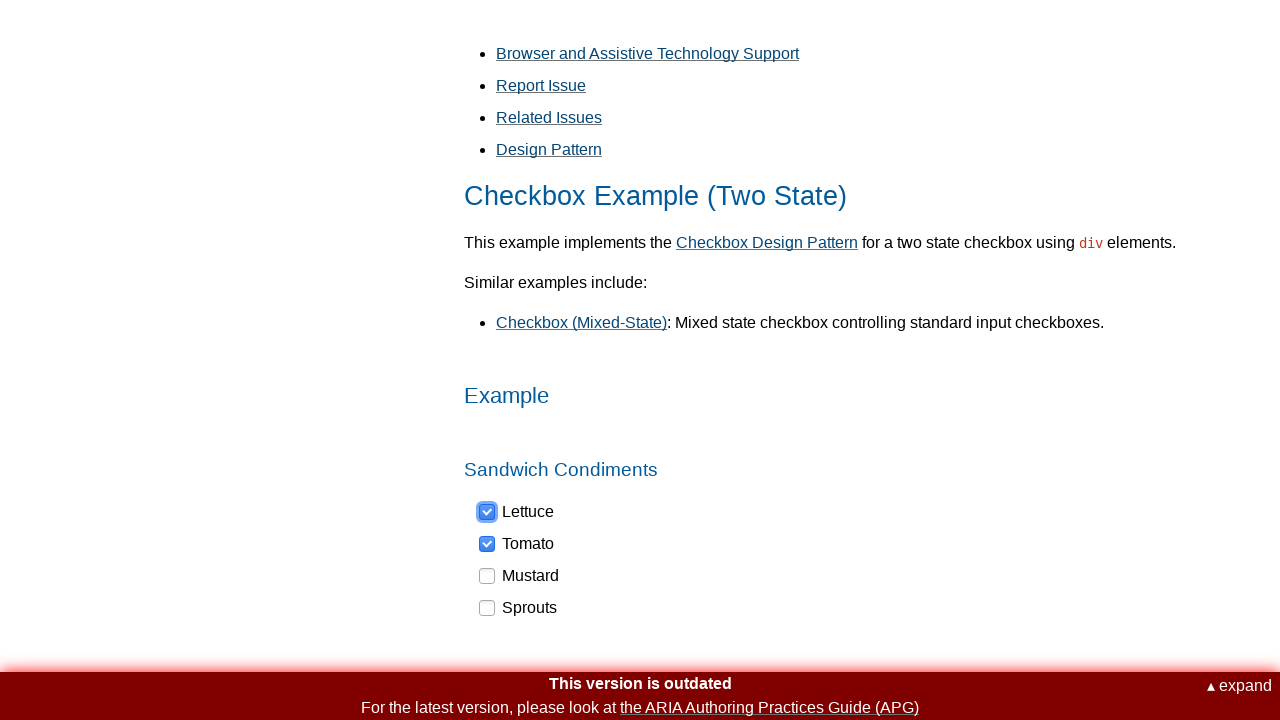

Clicked checkbox 3 at (520, 576) on xpath=//div[@role='checkbox'] >> nth=2
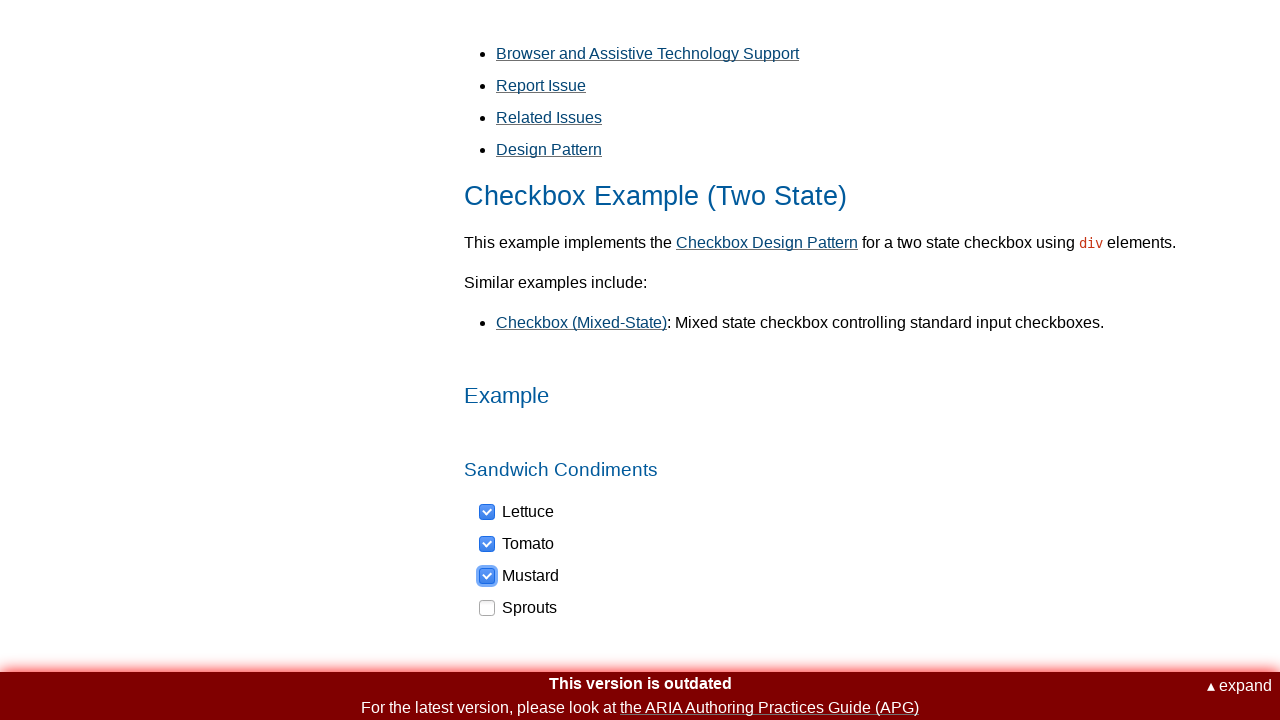

Selected checkbox 4 of 4
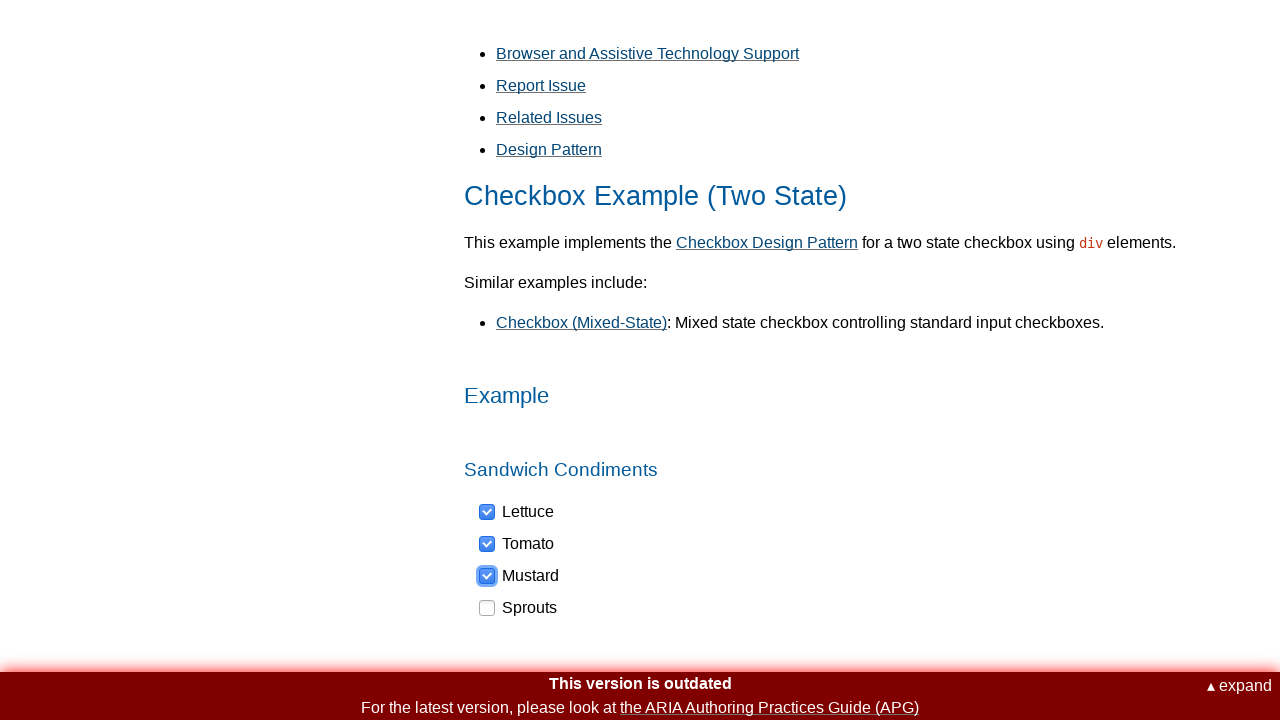

Checkbox 4 is unchecked, clicking to check it
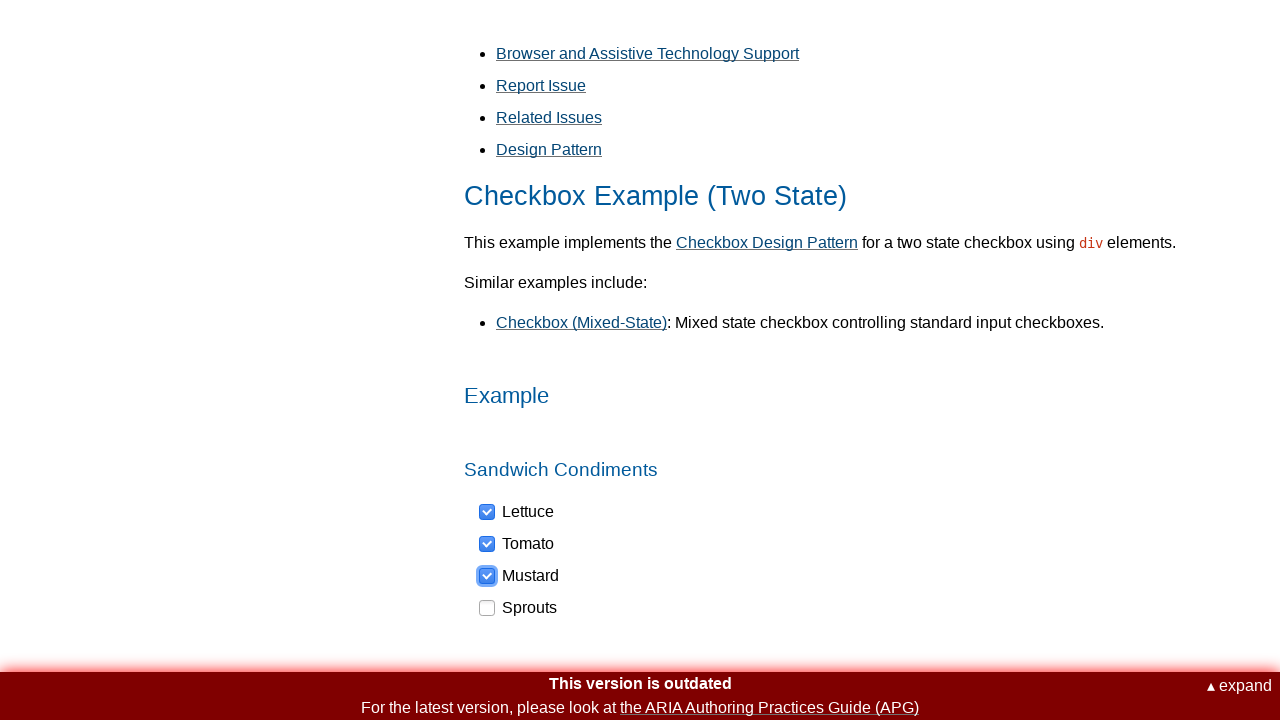

Clicked checkbox 4 at (519, 608) on xpath=//div[@role='checkbox'] >> nth=3
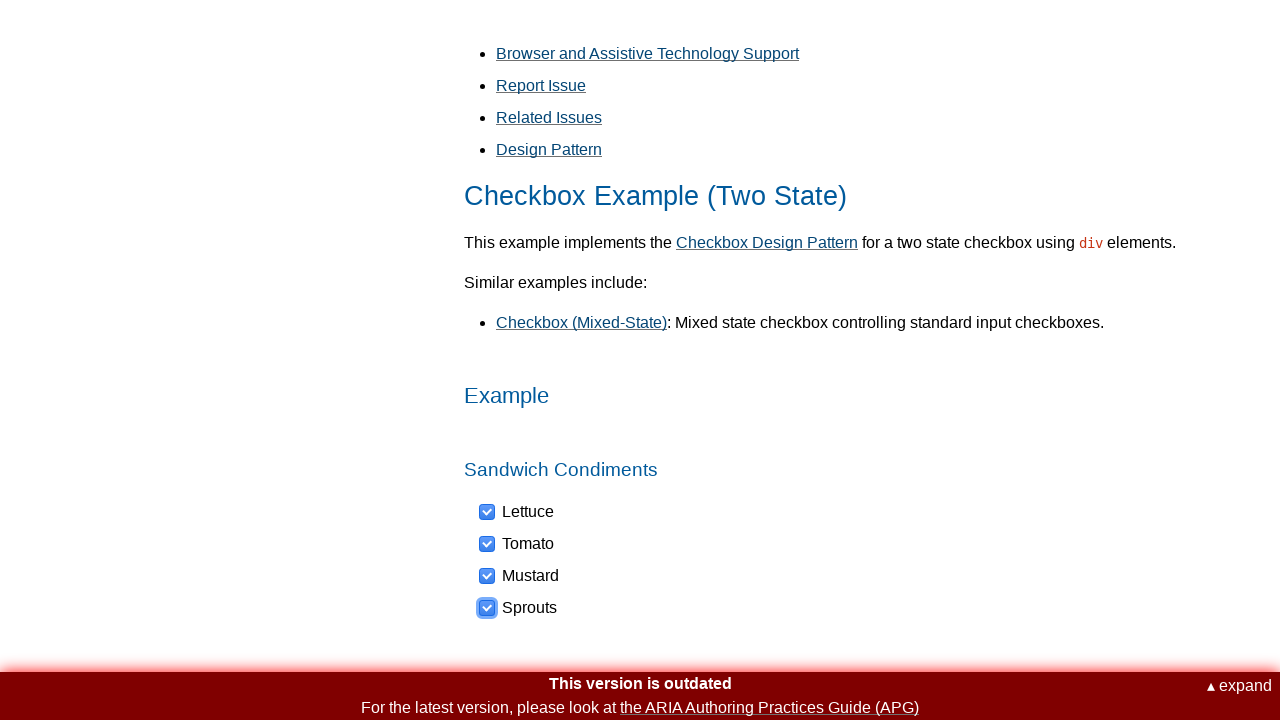

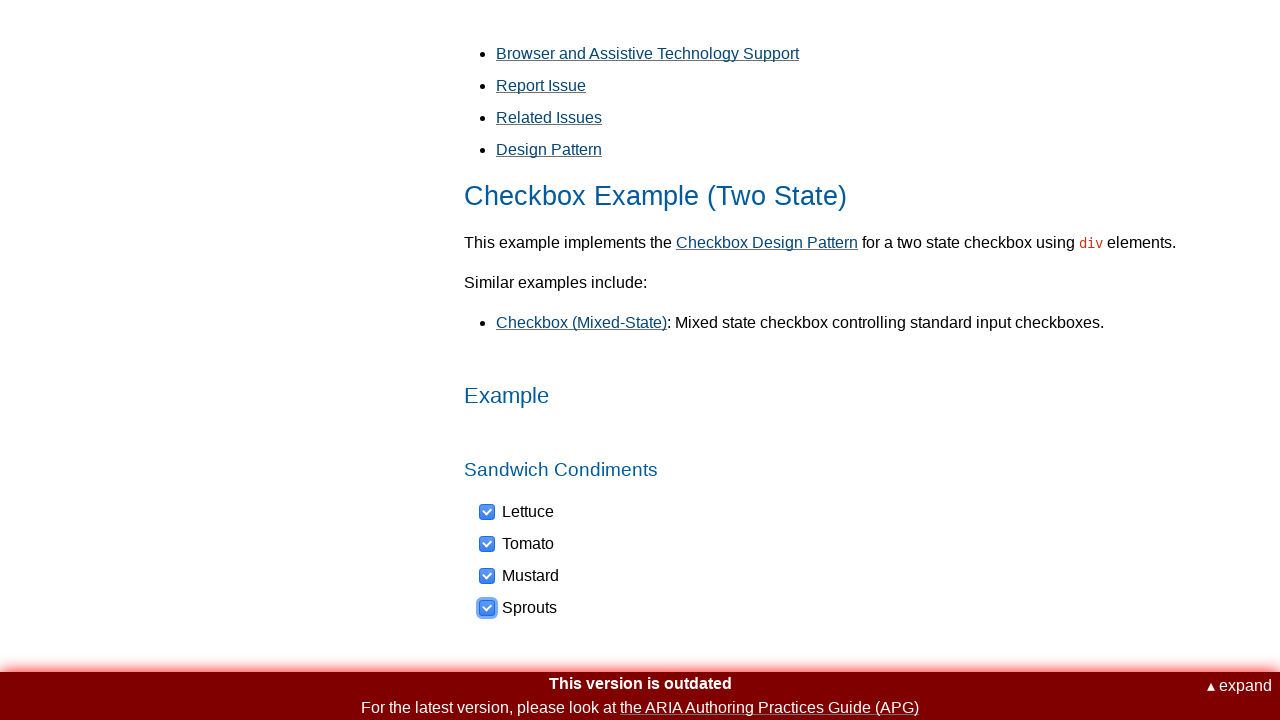